Navigates to Python.org homepage and verifies that upcoming events section is displayed with event times and links

Starting URL: https://www.python.org/

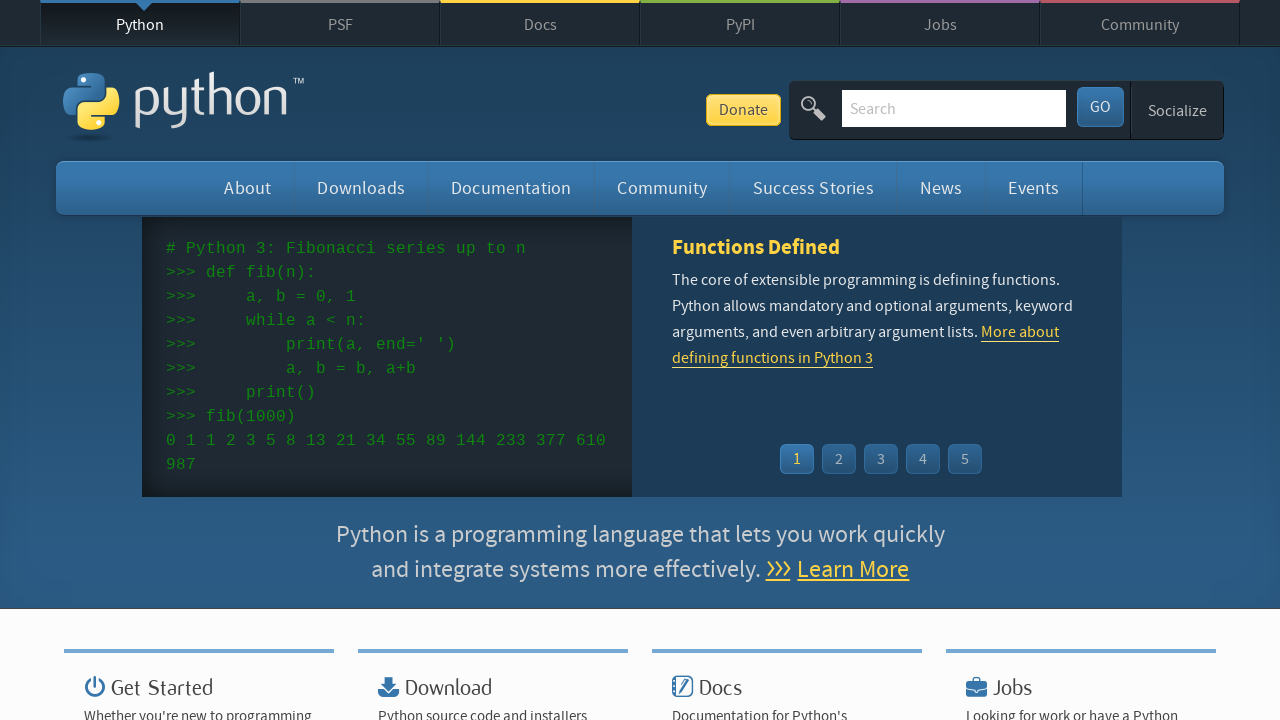

Navigated to Python.org homepage
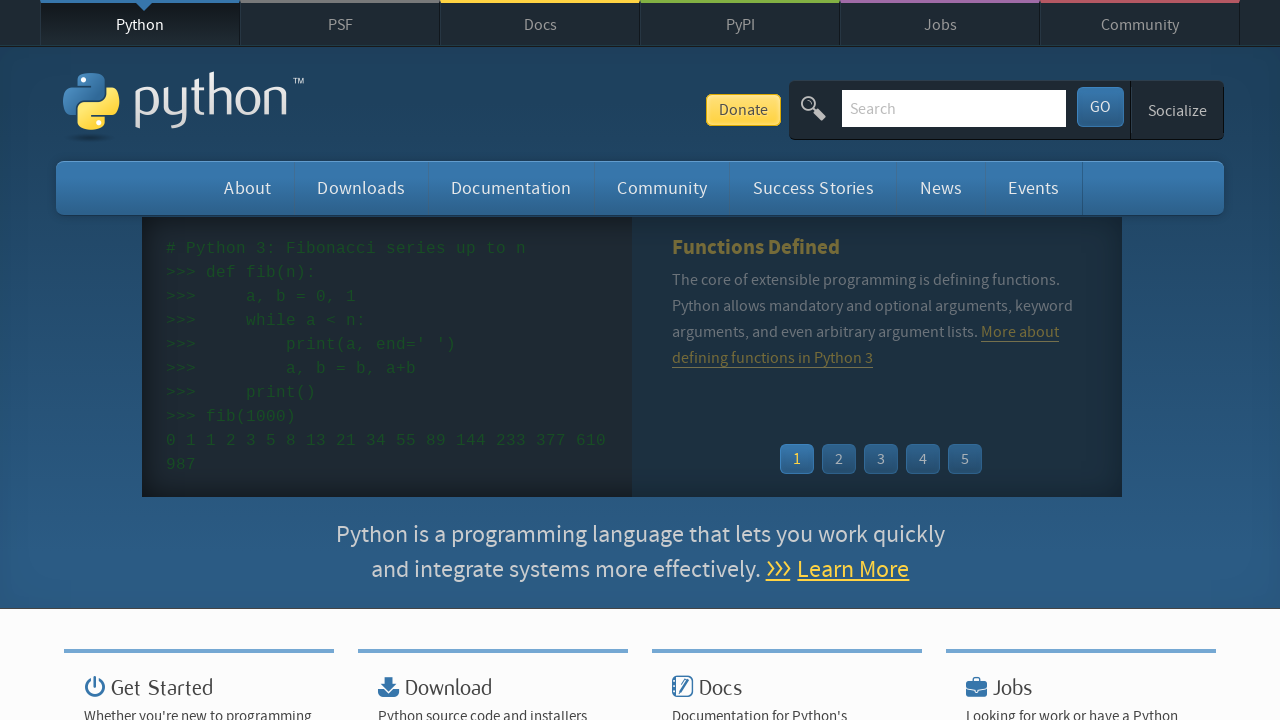

Events widget section loaded
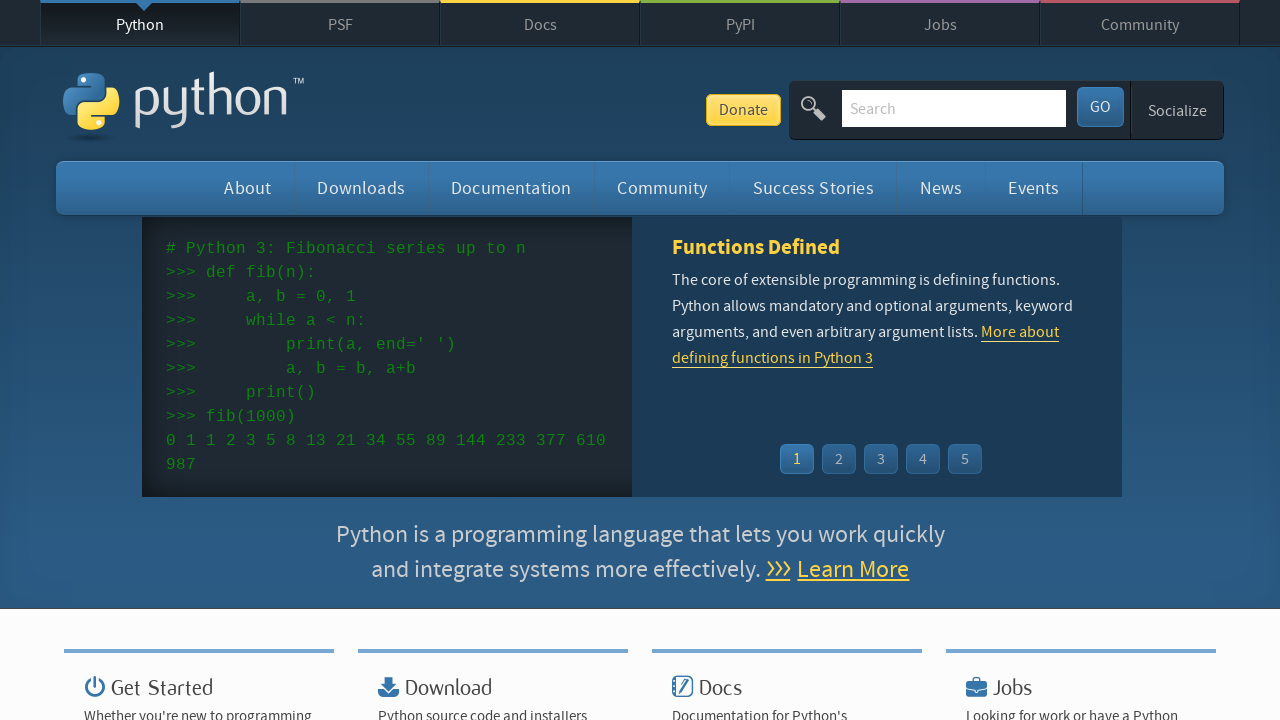

Event time elements are present in the widget
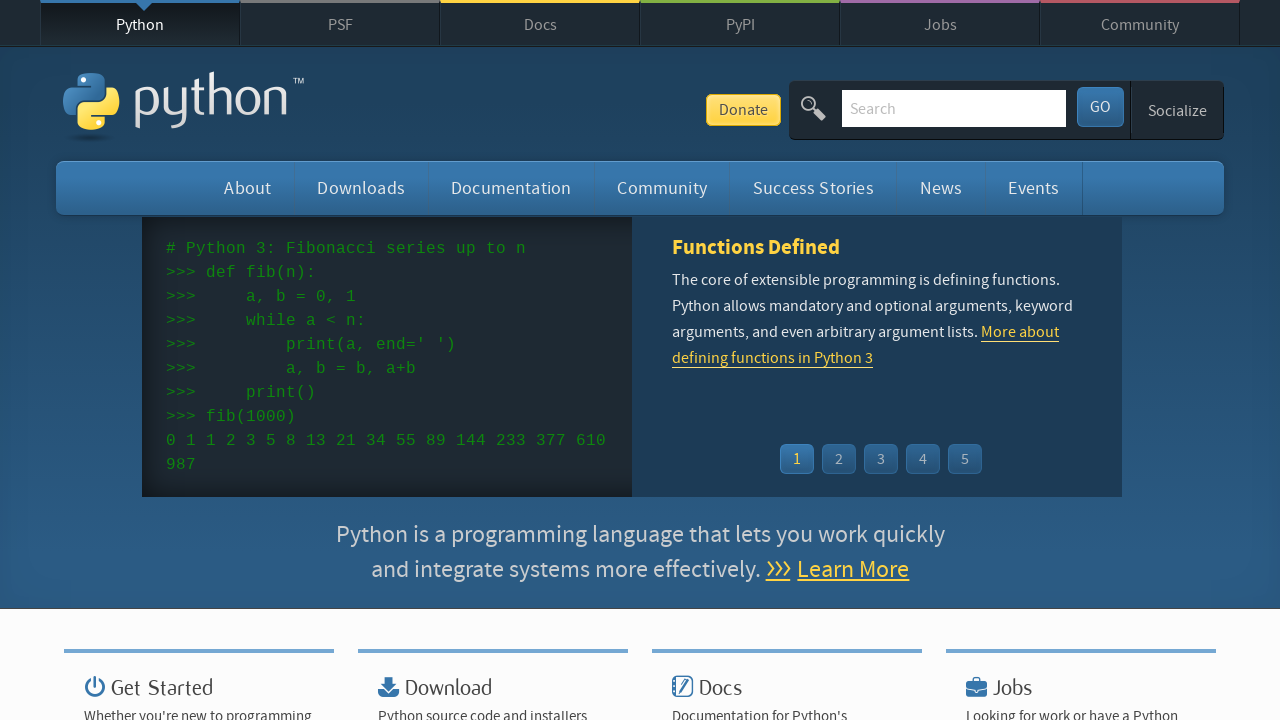

Event links are present in the widget
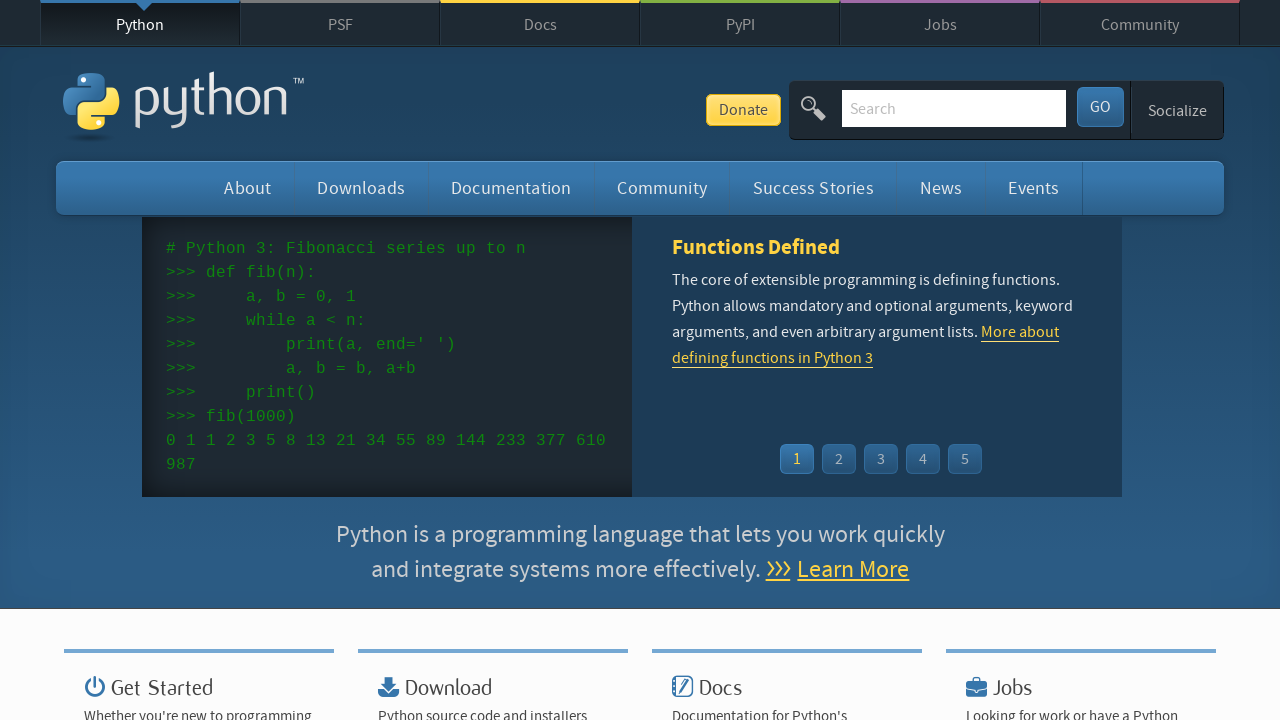

Located first event time element
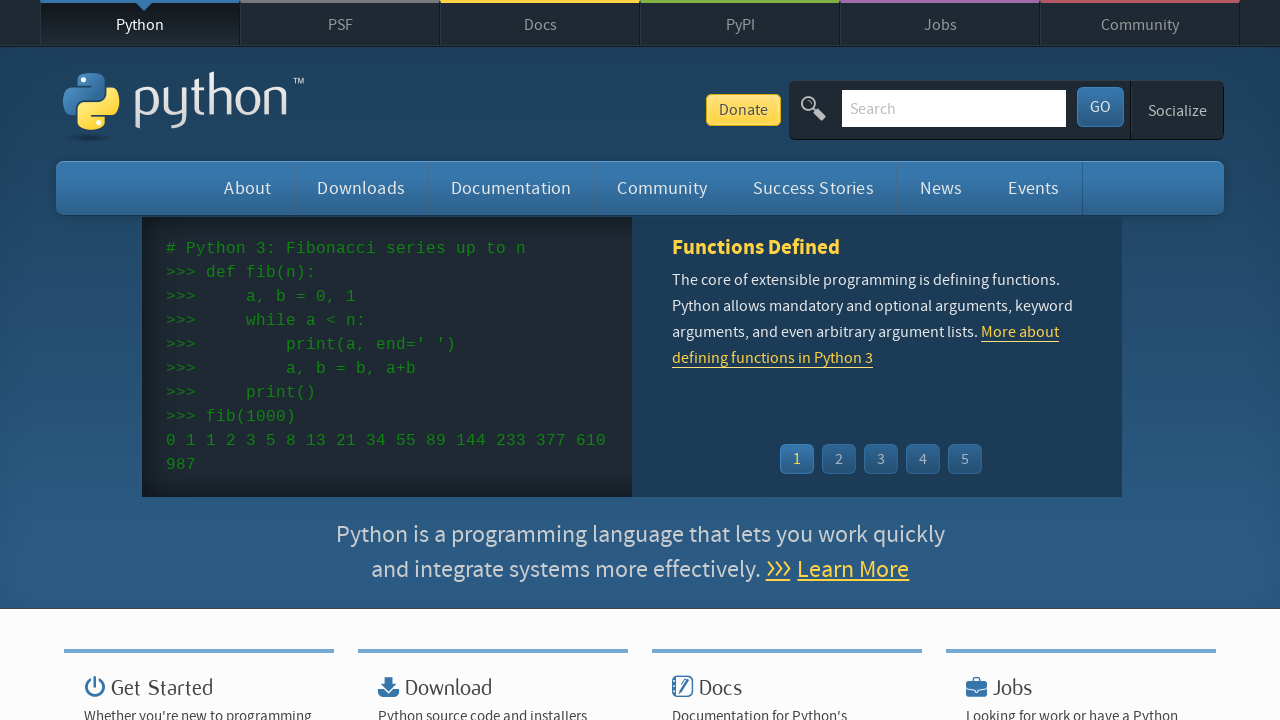

Located first event link element
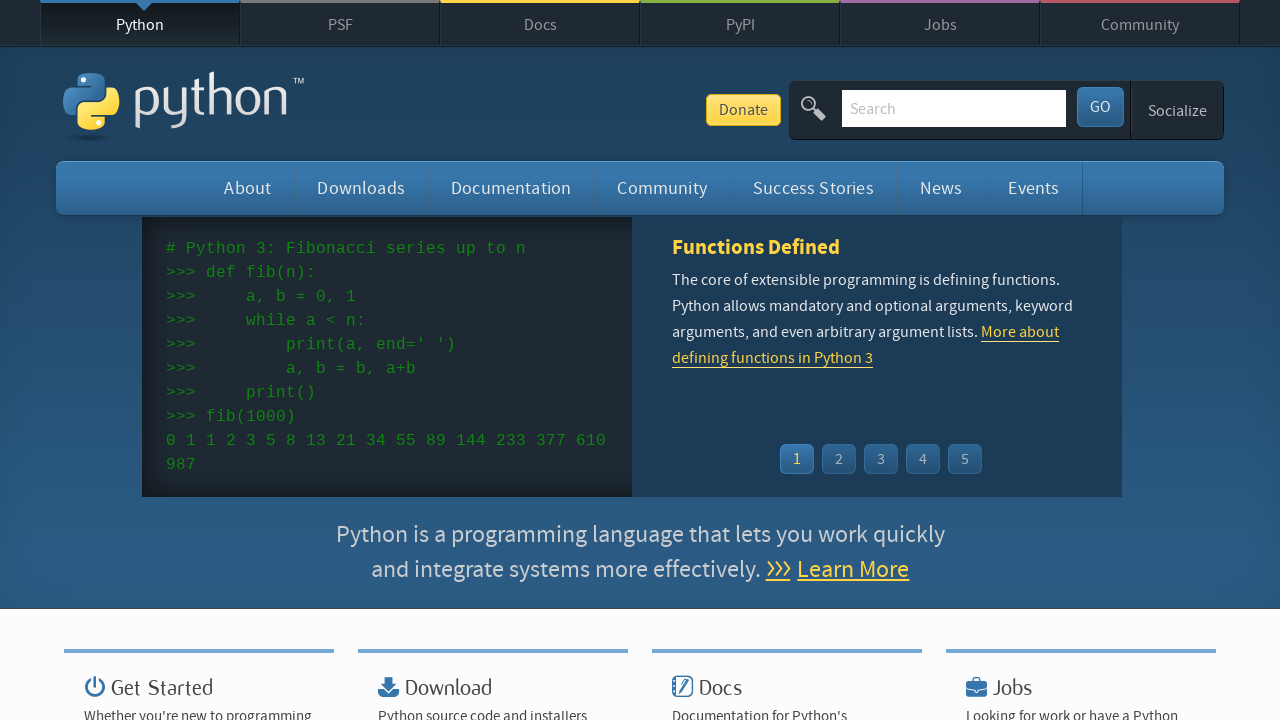

Verified first event time is visible
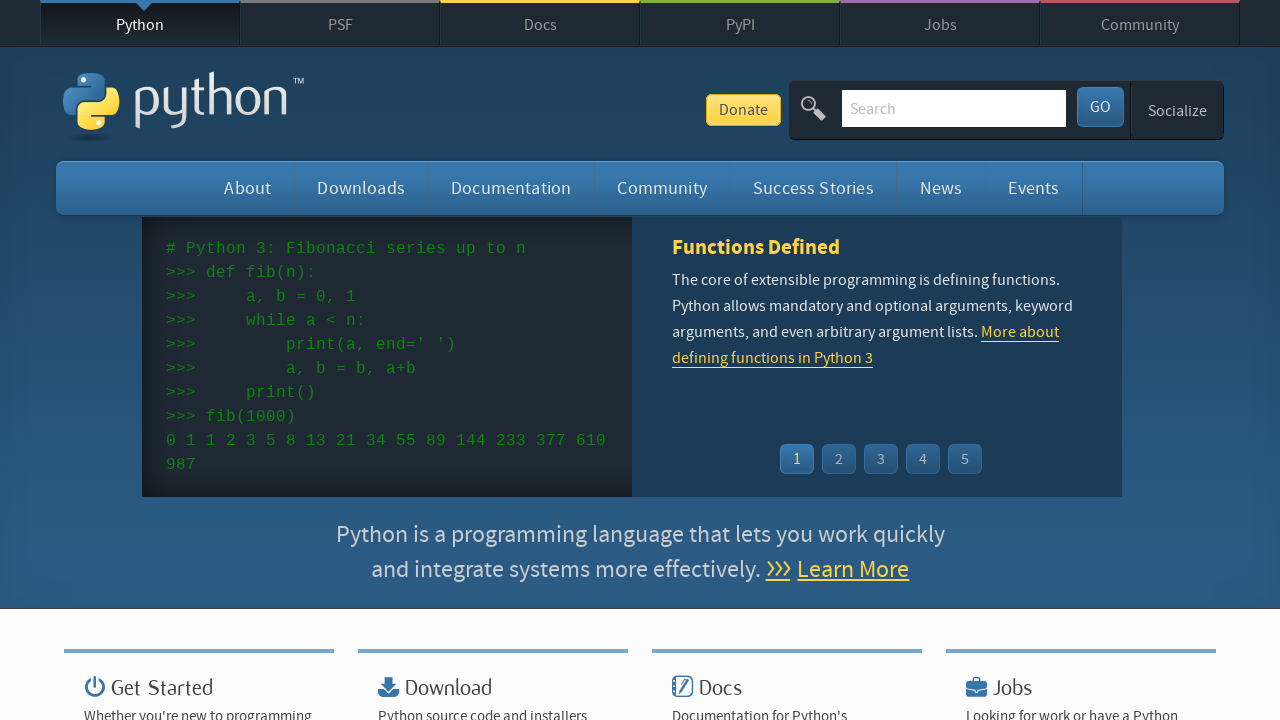

Verified first event link is visible
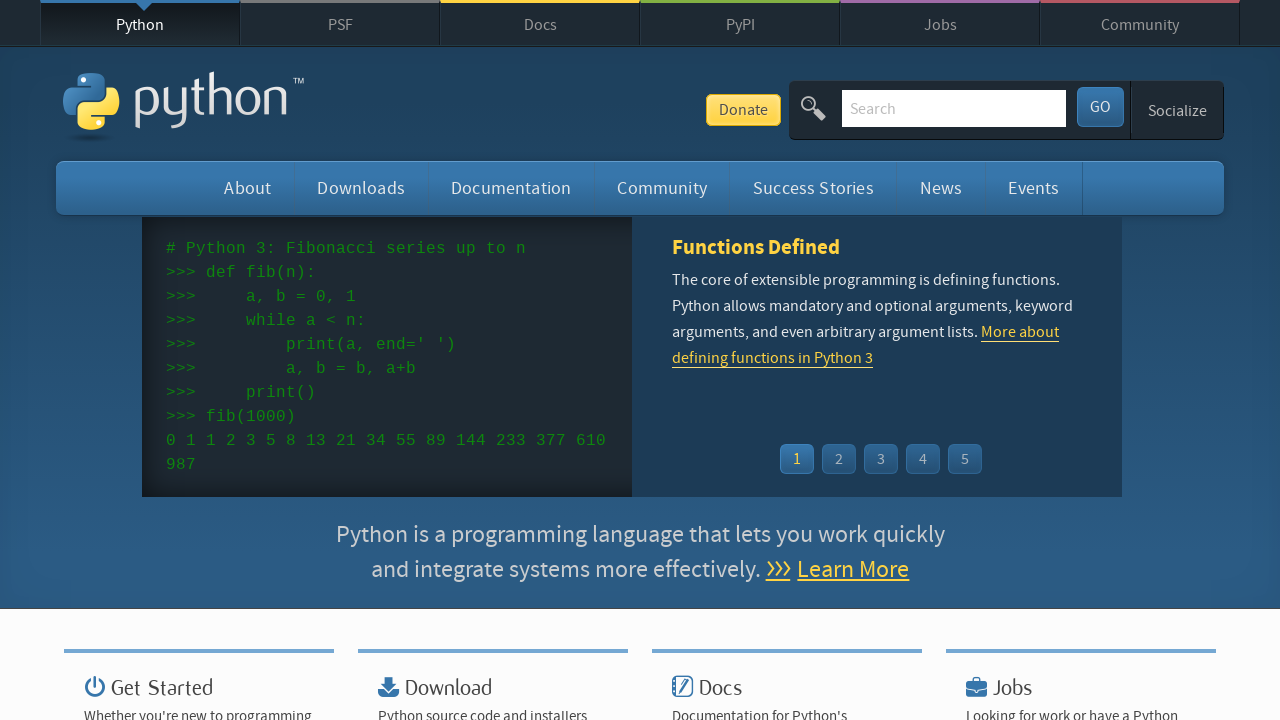

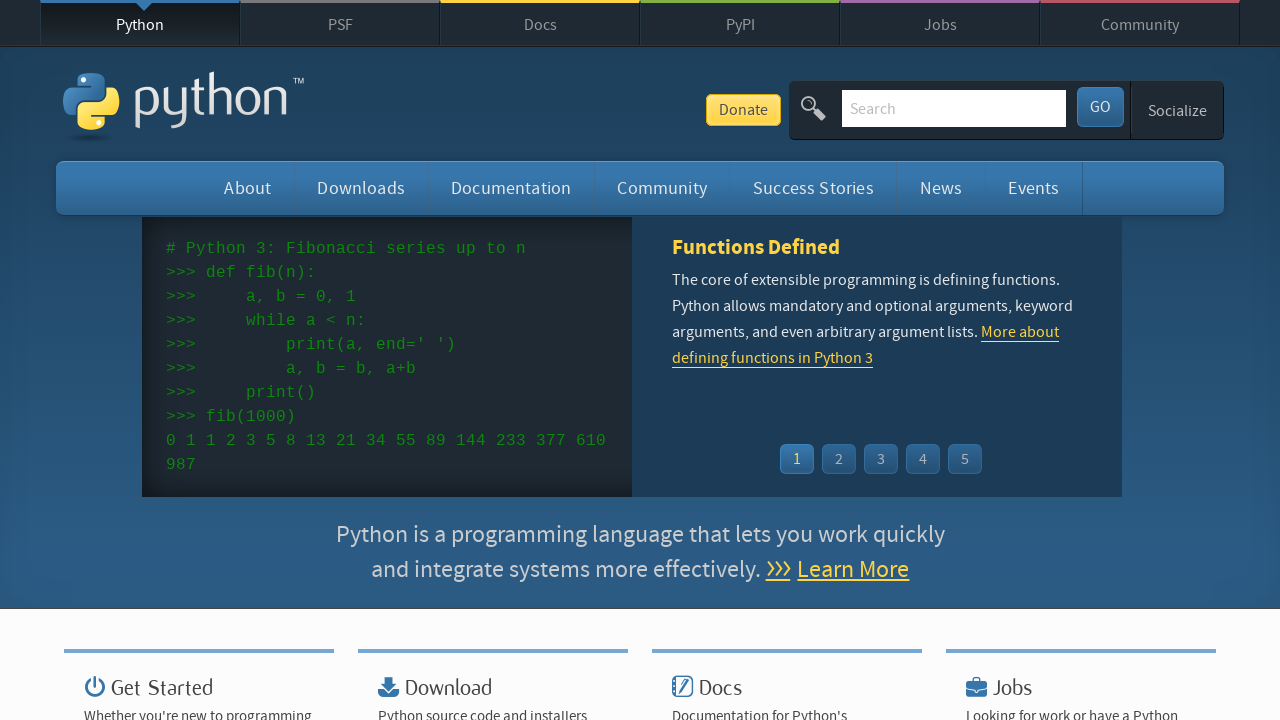